Tests opening a page in a new window, switching to that window, verifying an element exists, closing the new window, and switching back to the original window.

Starting URL: http://www.testdiary.com/training/selenium/selenium-test-page/

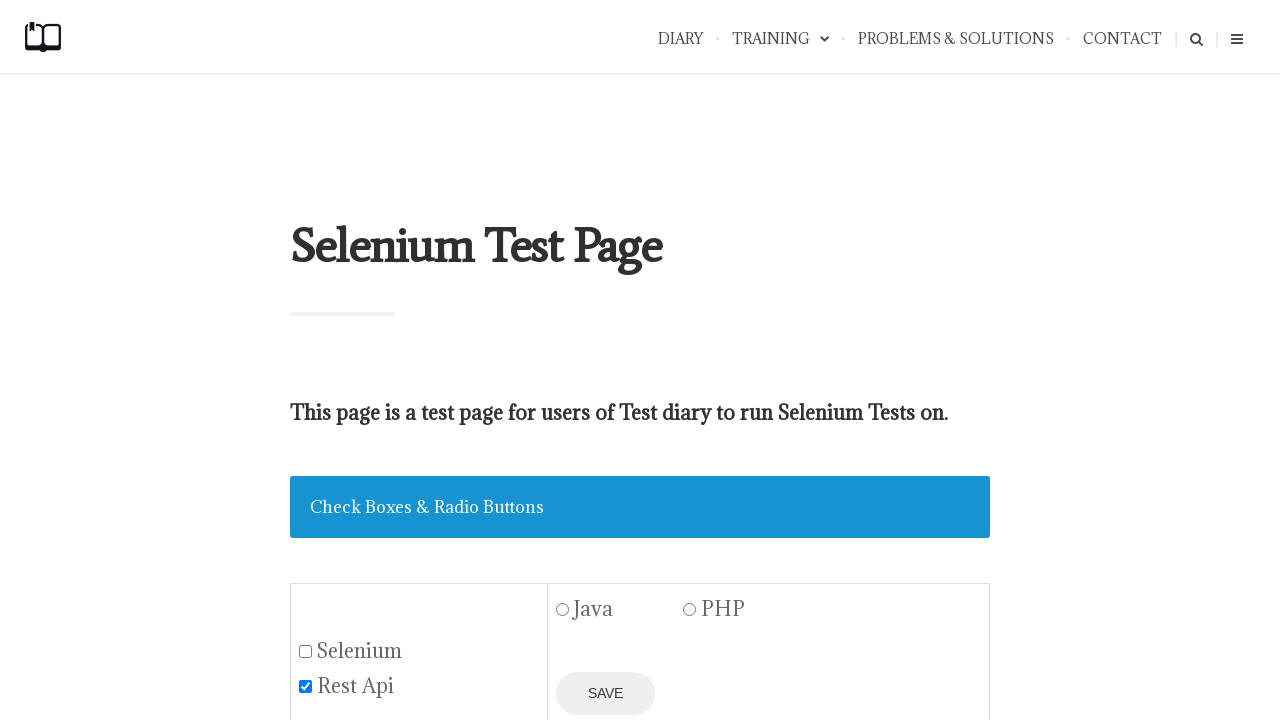

Waited for 'Open page in a new window' link to be visible
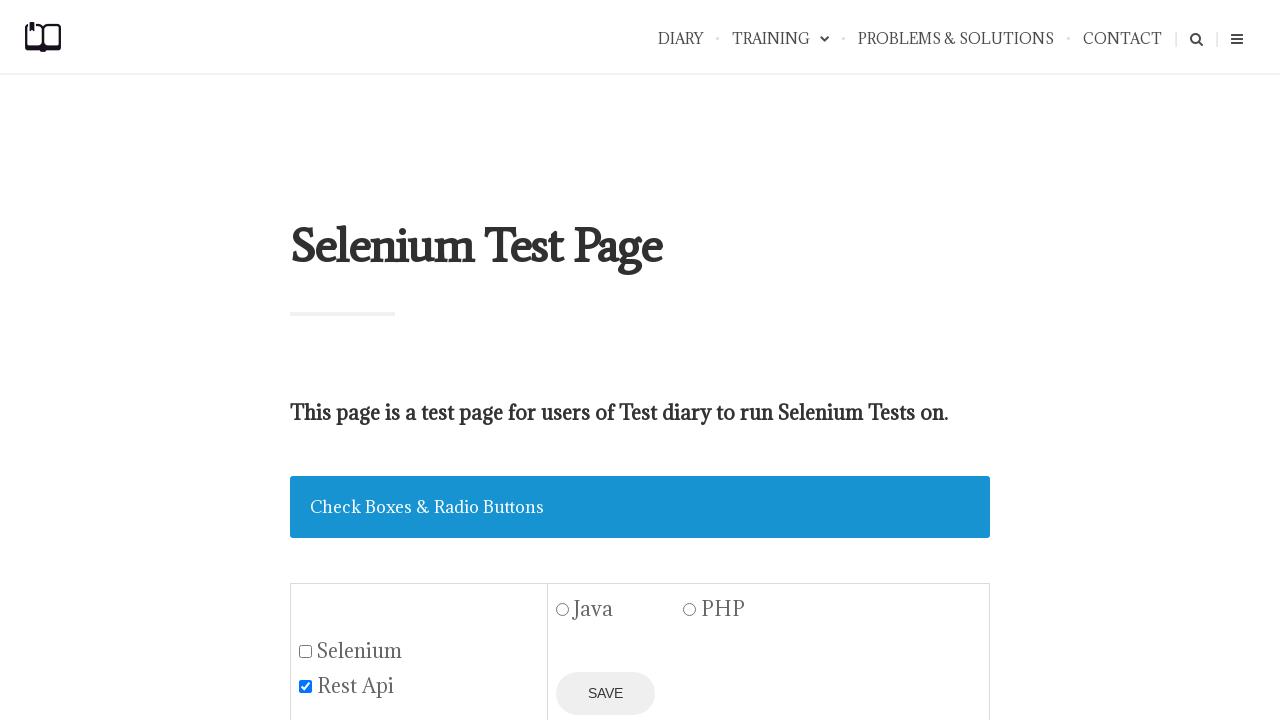

Clicked 'Open page in a new window' link to open new window at (420, 360) on text=Open page in a new window
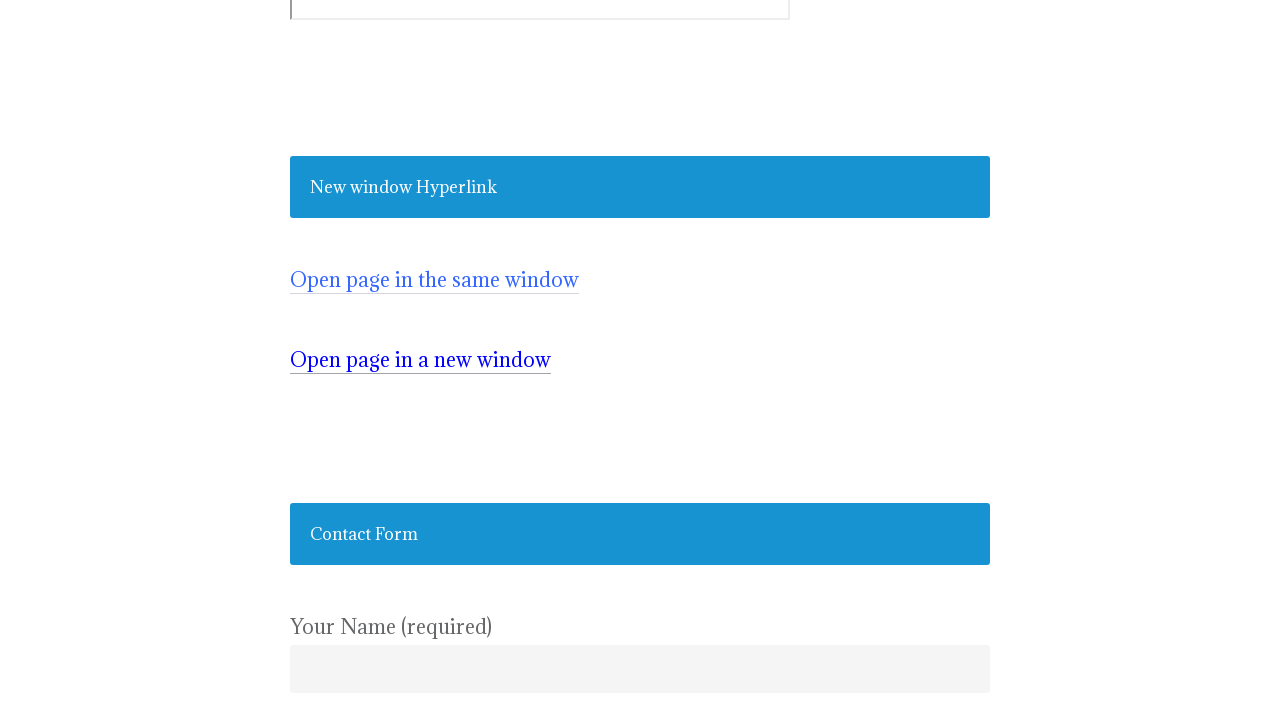

Captured new window reference
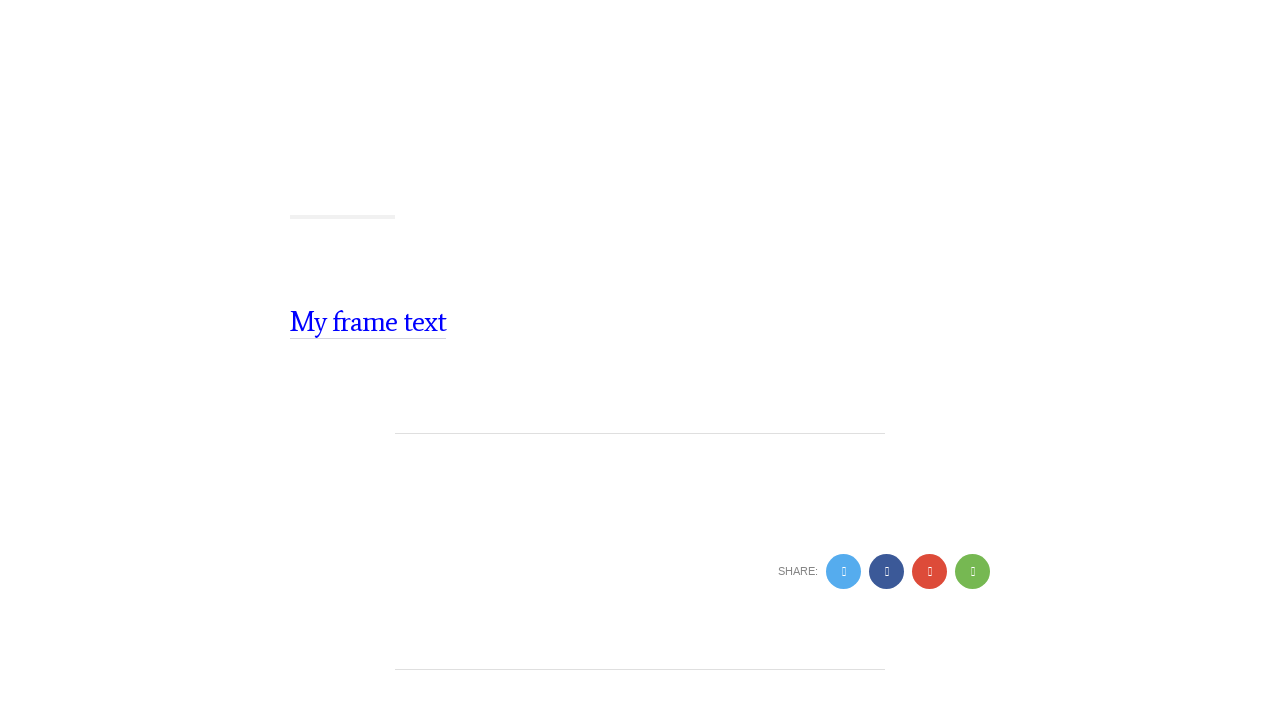

Verified #testpagelink element exists in new window
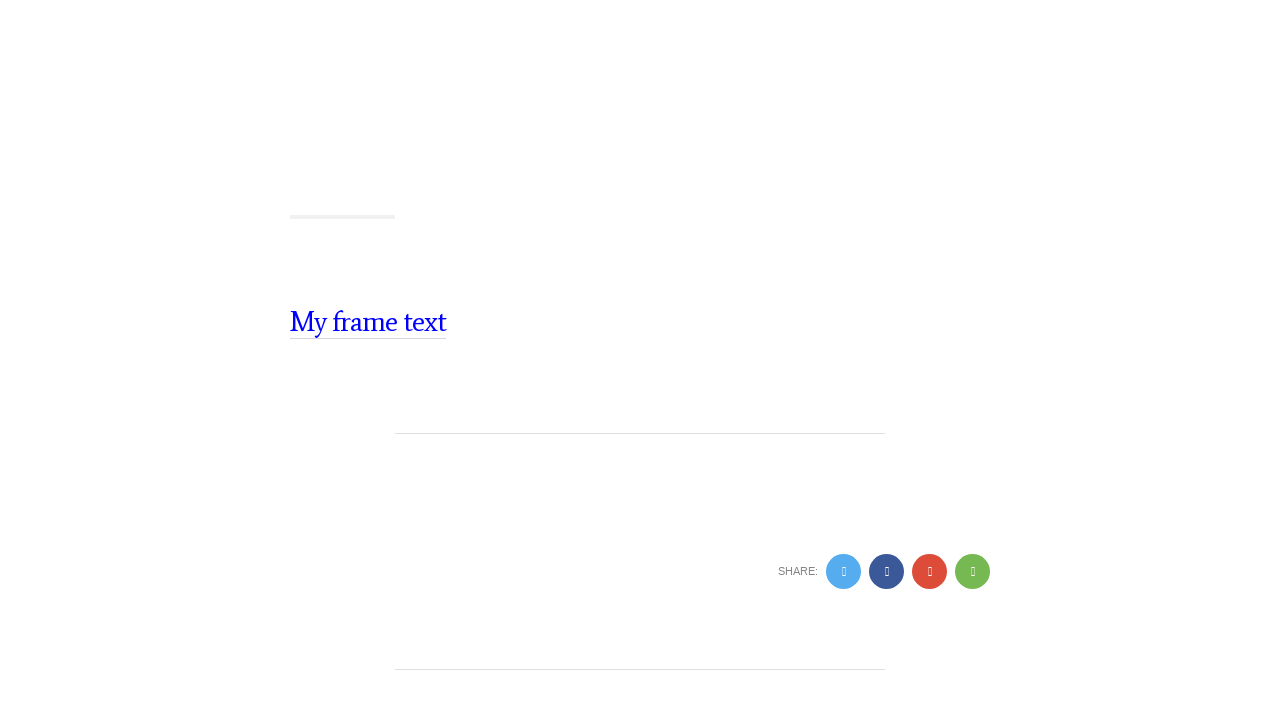

Closed the new window
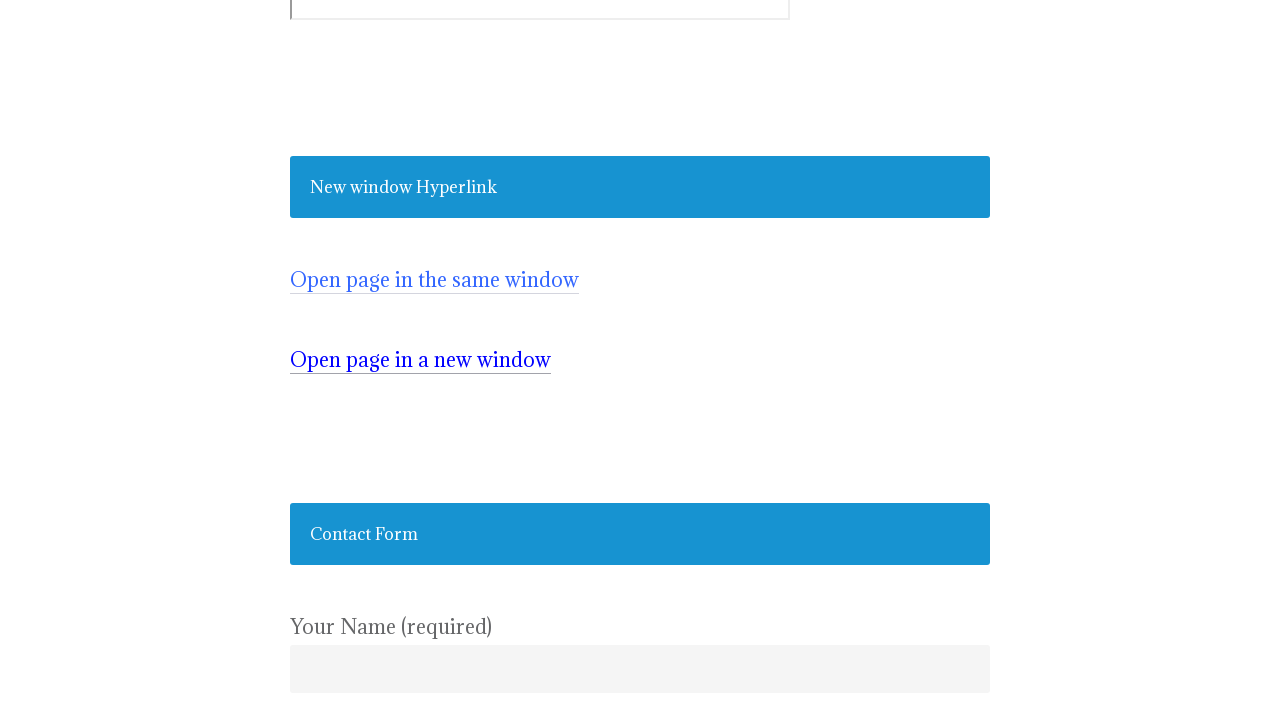

Verified 'Open page in a new window' link is visible on original page
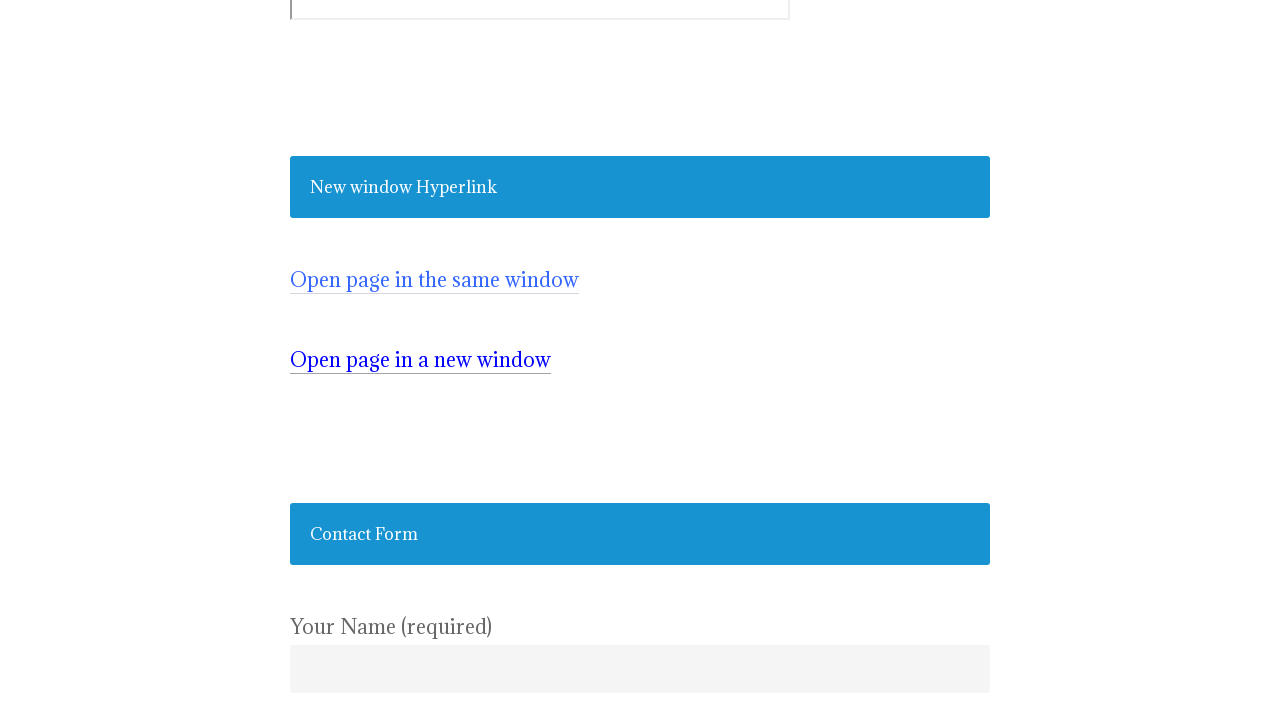

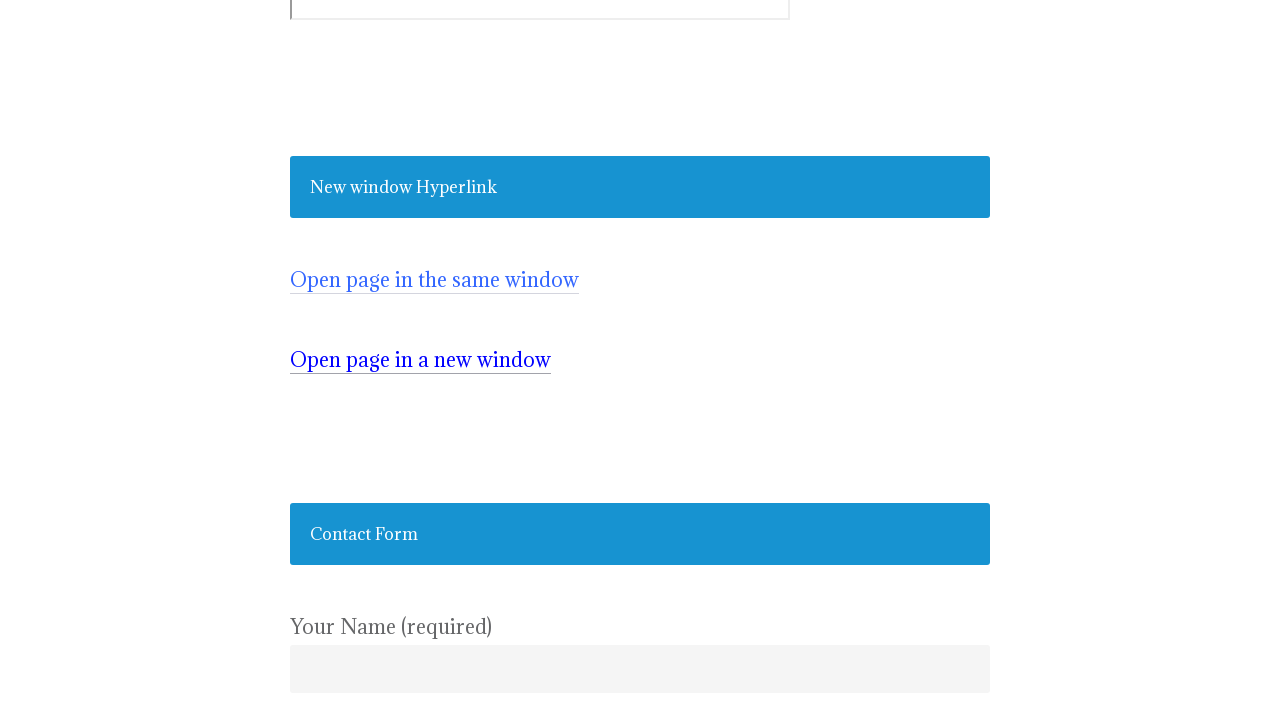